Tests a button click interaction that triggers a verification message after a delay

Starting URL: http://suninjuly.github.io/wait1.html

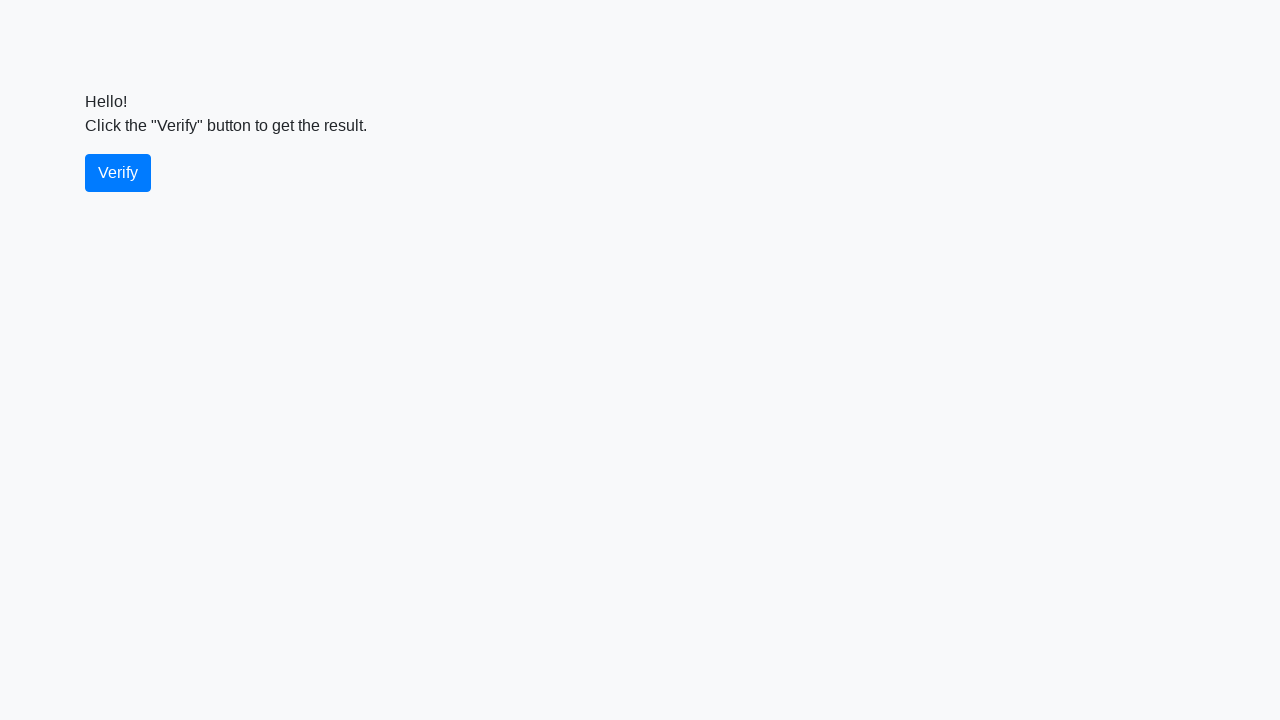

Clicked the button to trigger verification at (118, 173) on button
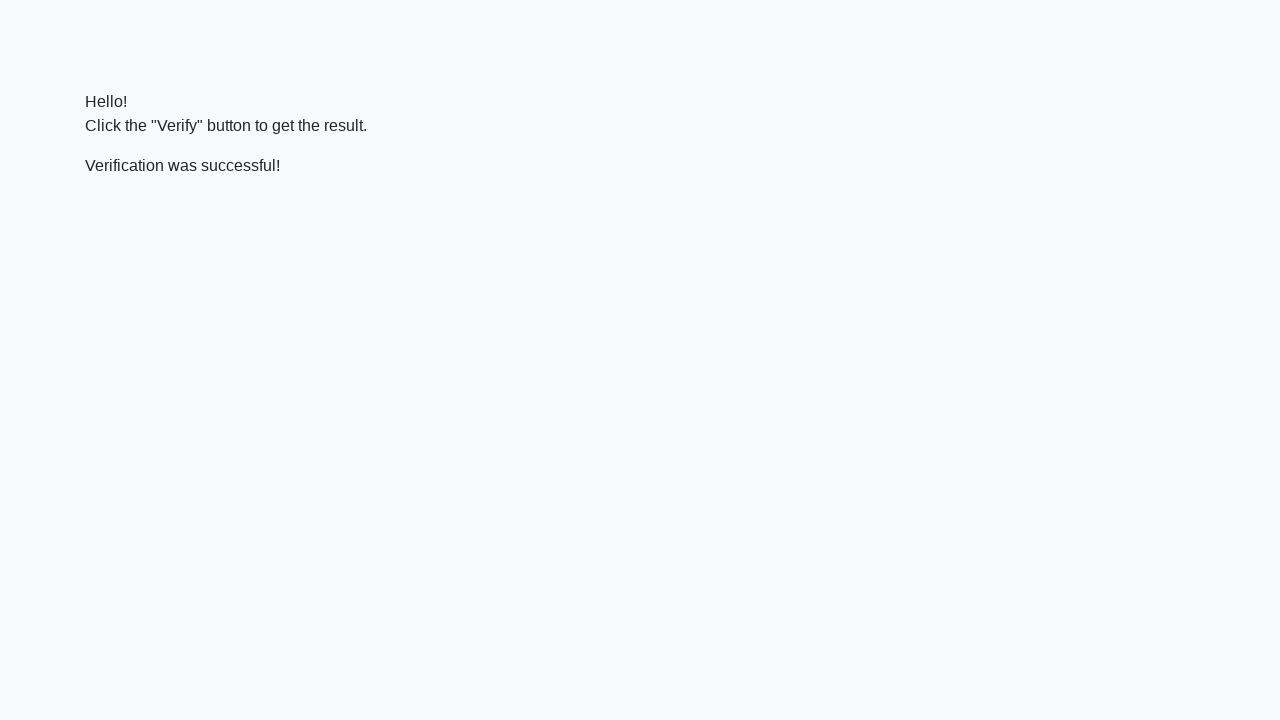

Verification message appeared after delay
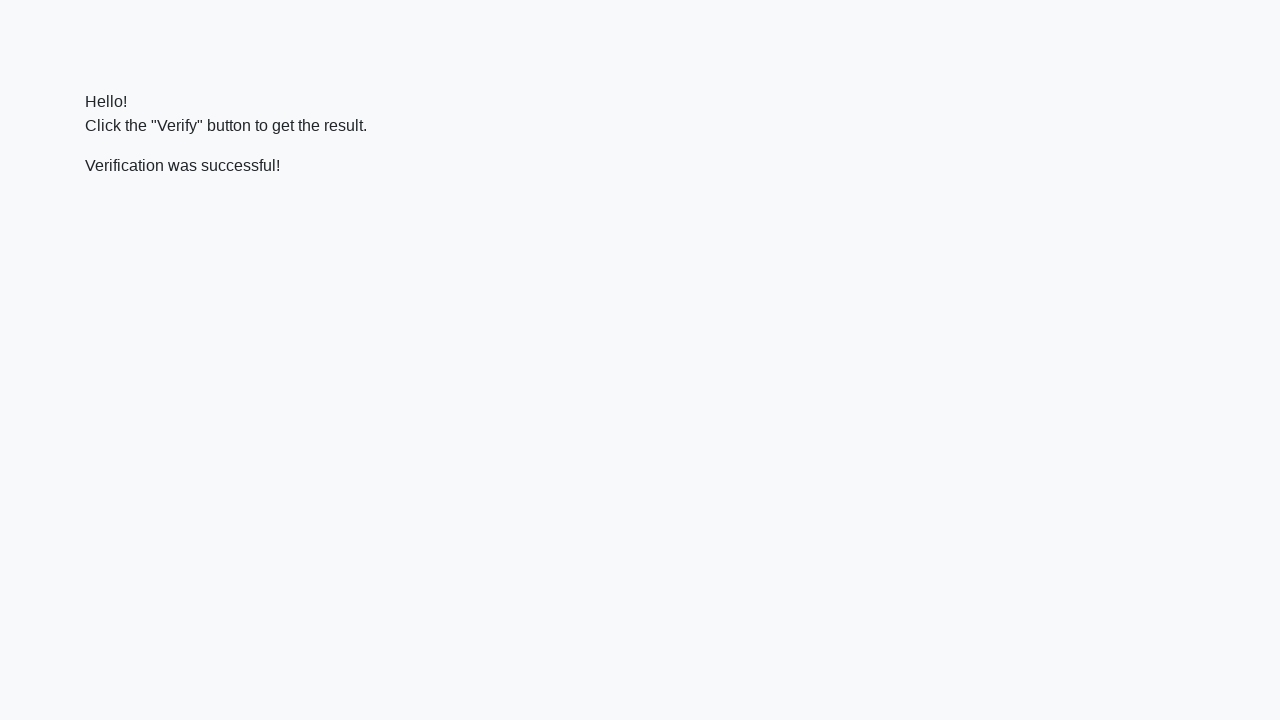

Located verification message element
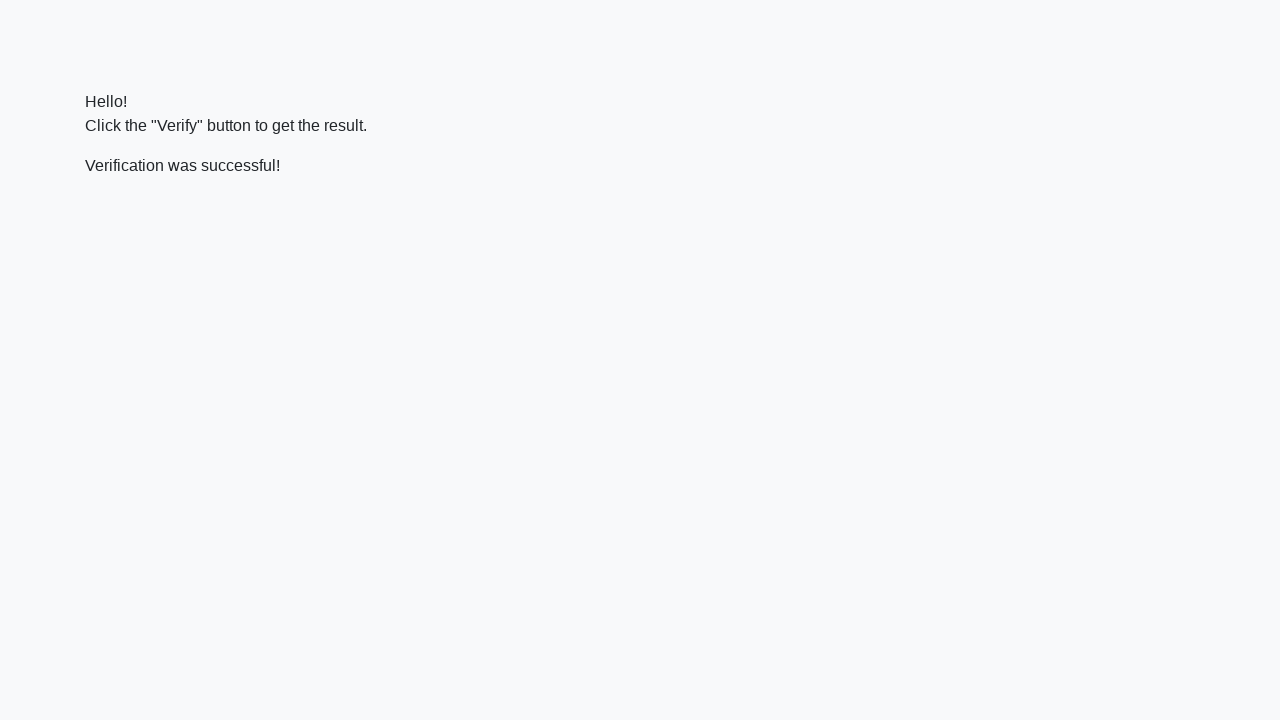

Verified that message contains 'successful'
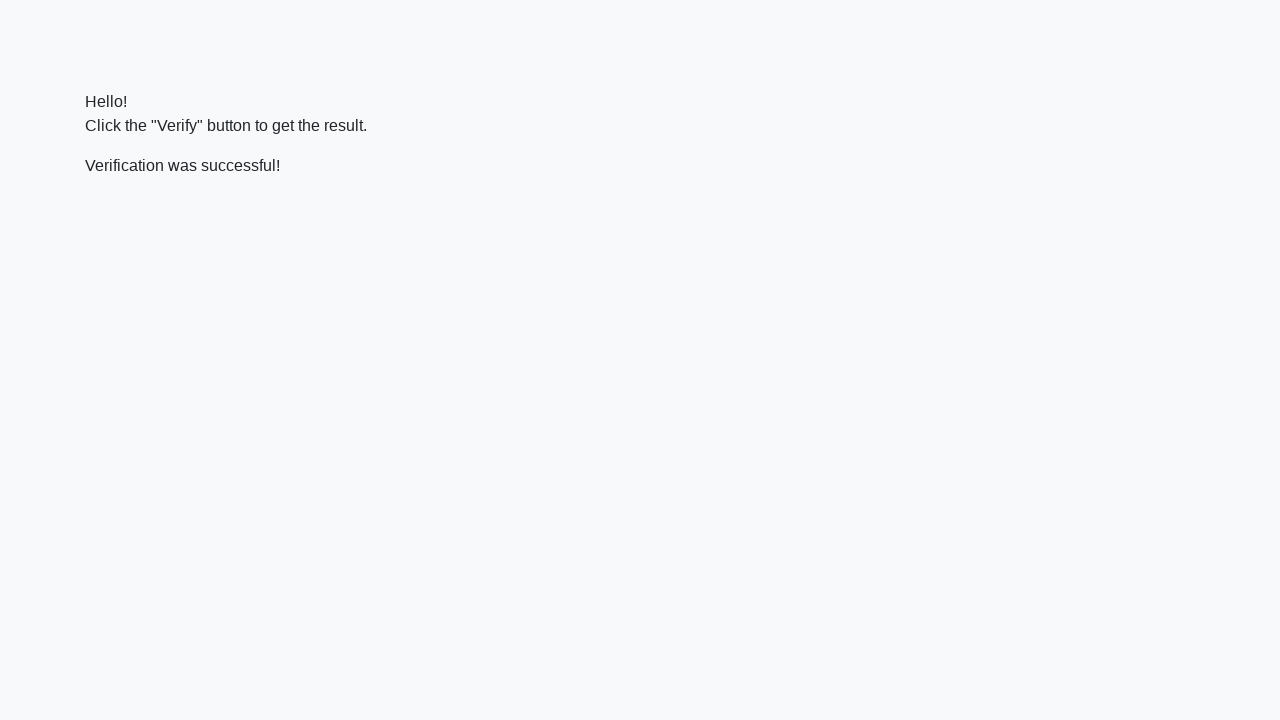

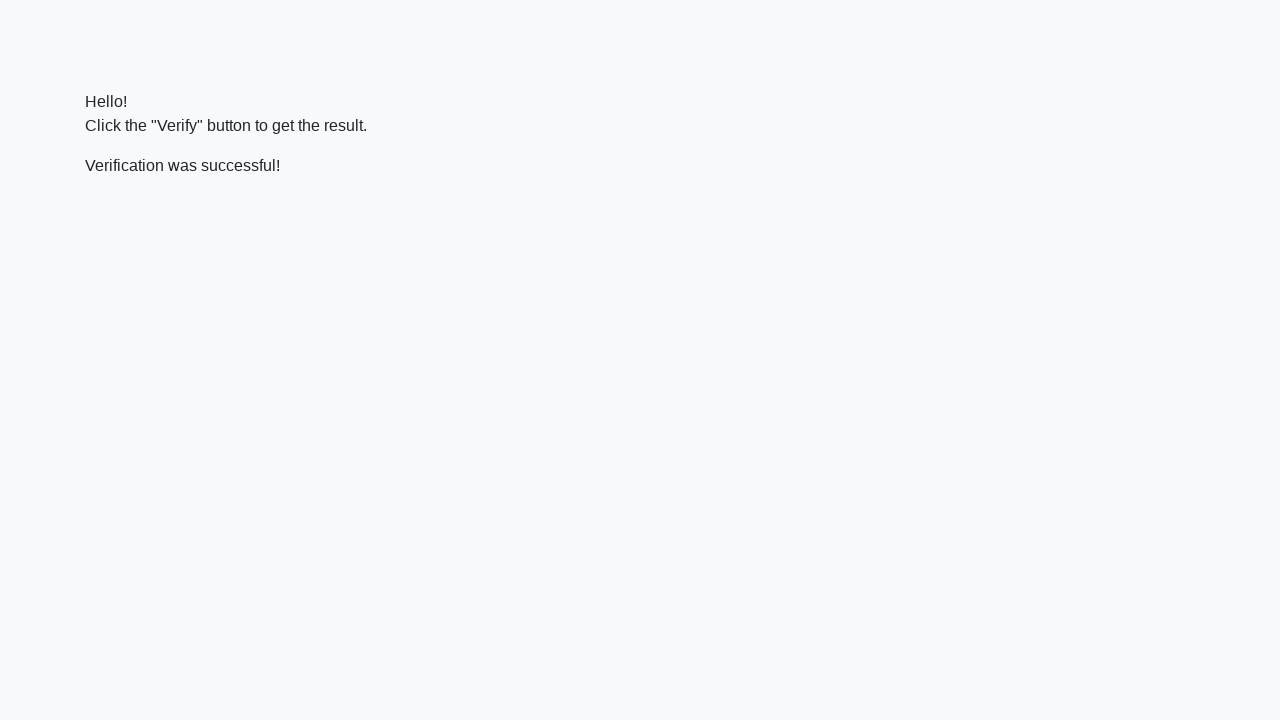